Tests various select menu interactions including dropdown selections, multi-select options, and standard HTML select elements on a demo form

Starting URL: https://demoqa.com/select-menu

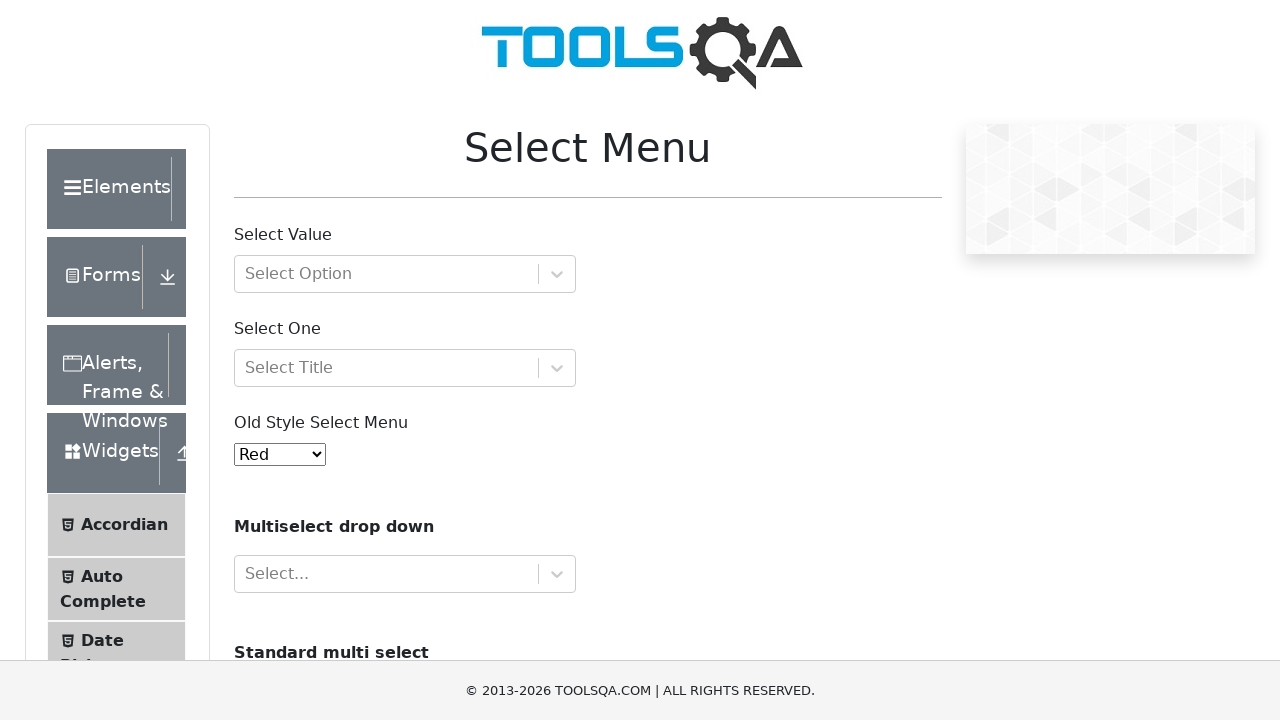

Filled first dropdown with 'Group 1, option 1' on //input[@id='react-select-2-input']
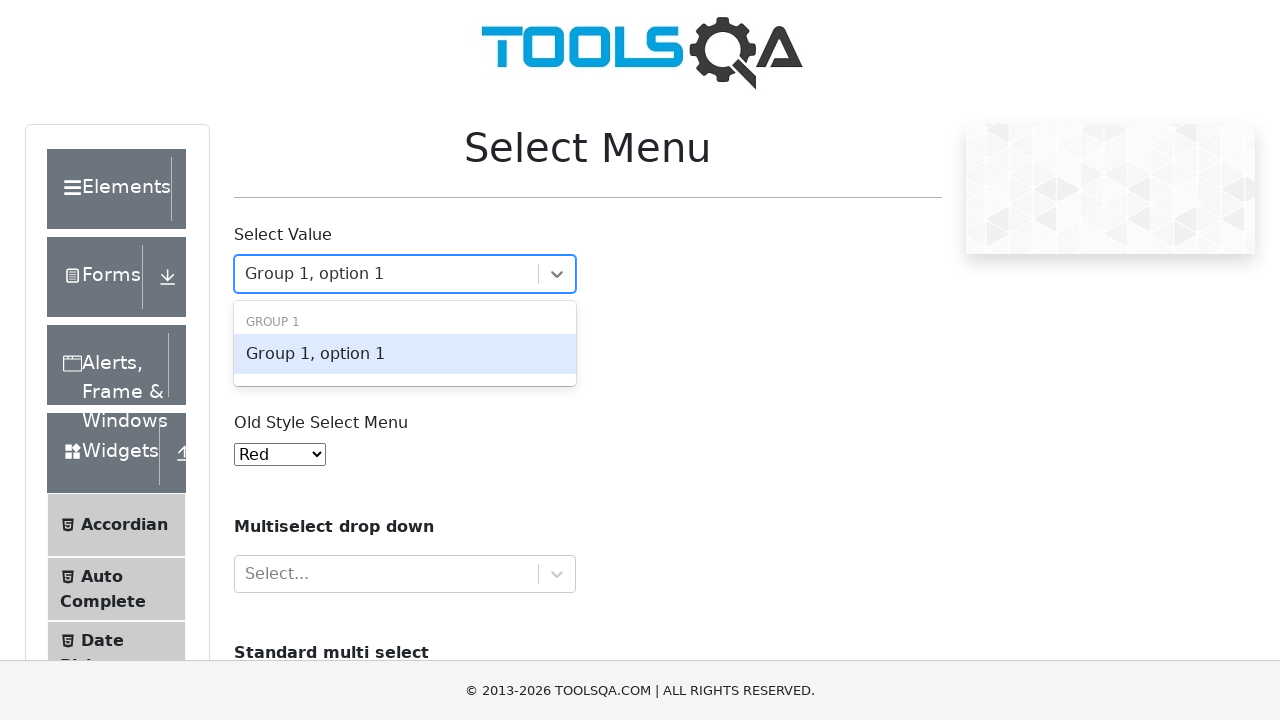

Clicked first dropdown to confirm selection at (317, 274) on xpath=//input[@id='react-select-2-input']
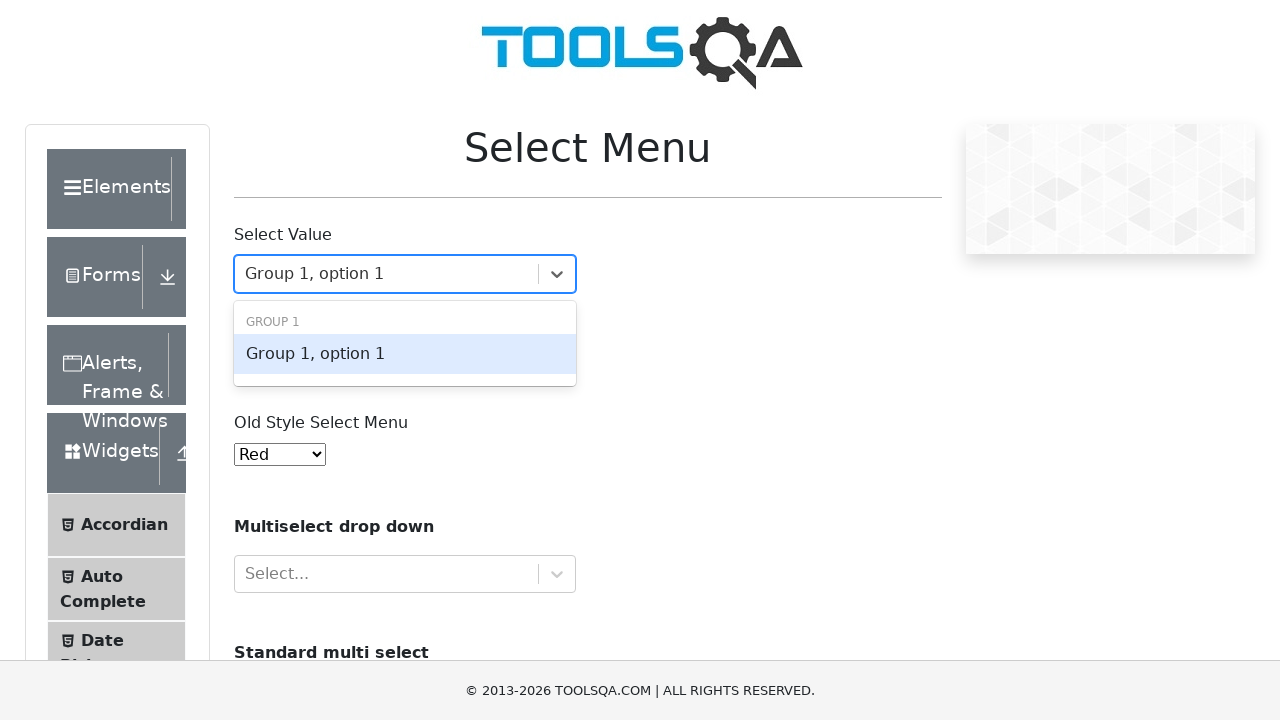

Filled title dropdown with 'Mr.' on //input[@id='react-select-3-input']
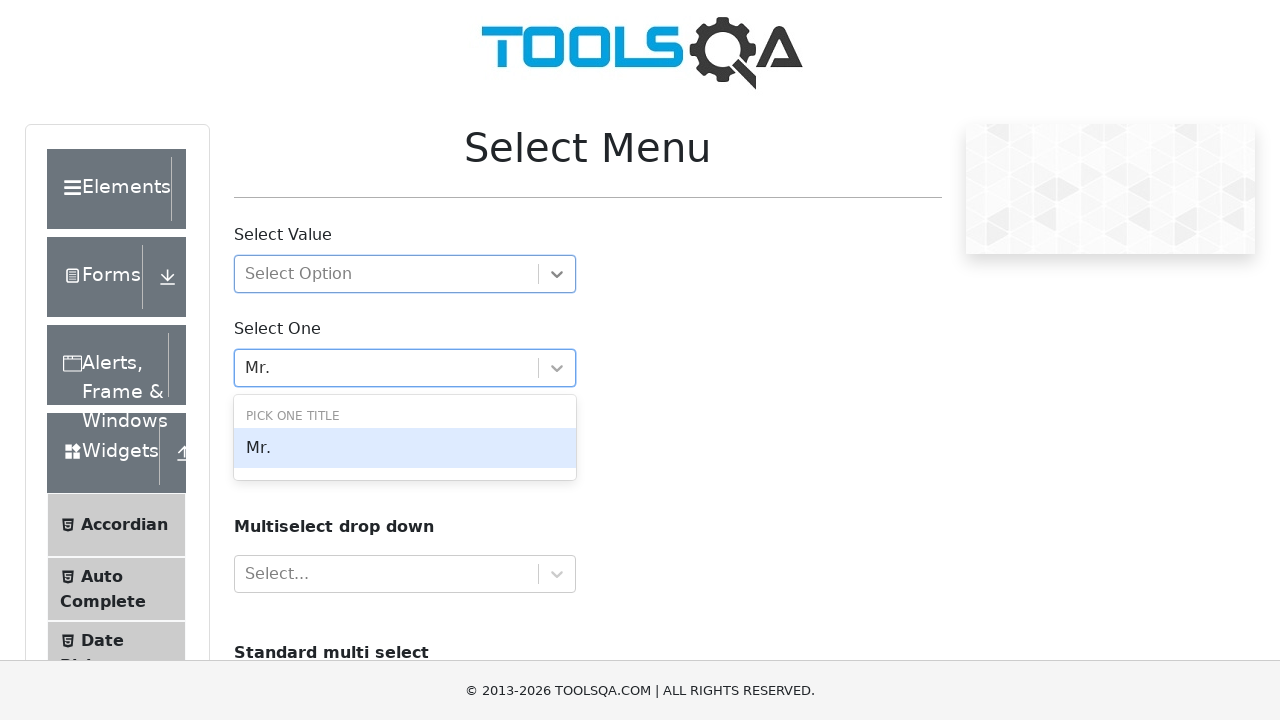

Clicked title dropdown to confirm selection at (260, 368) on xpath=//input[@id='react-select-3-input']
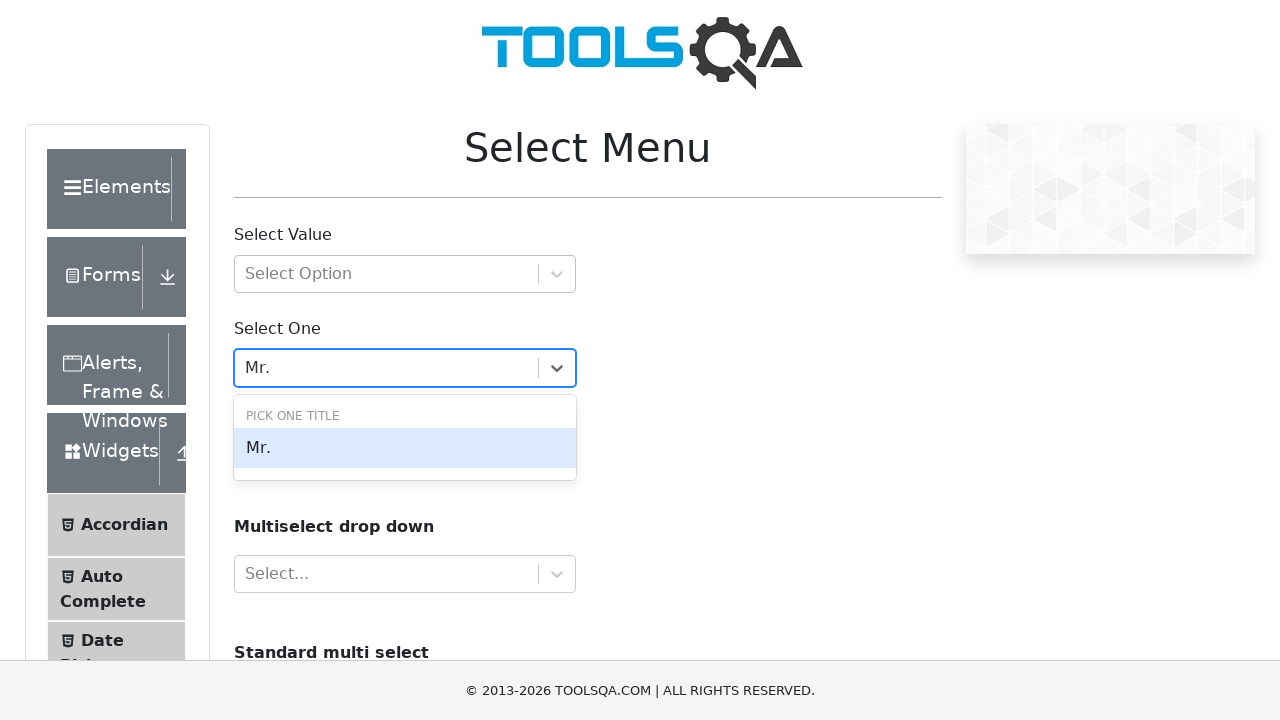

Selected value '5' from old style dropdown menu on #oldSelectMenu
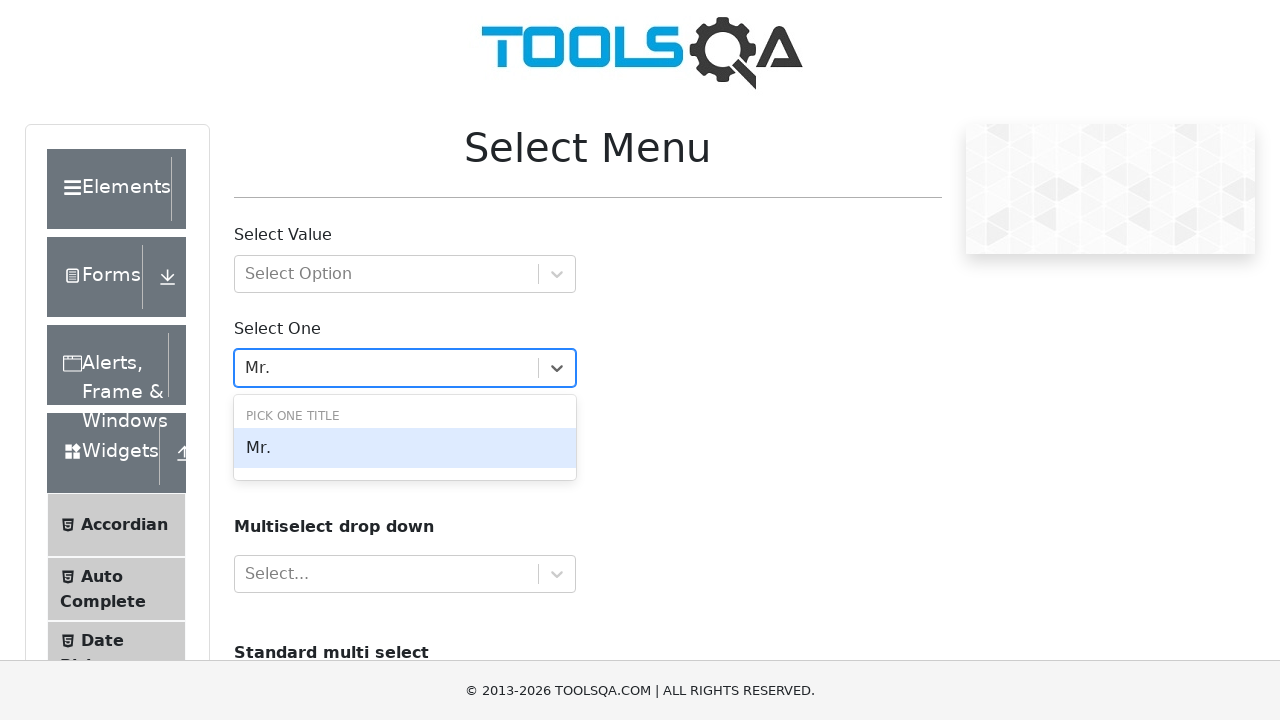

Scrolled down 250 pixels to view more elements
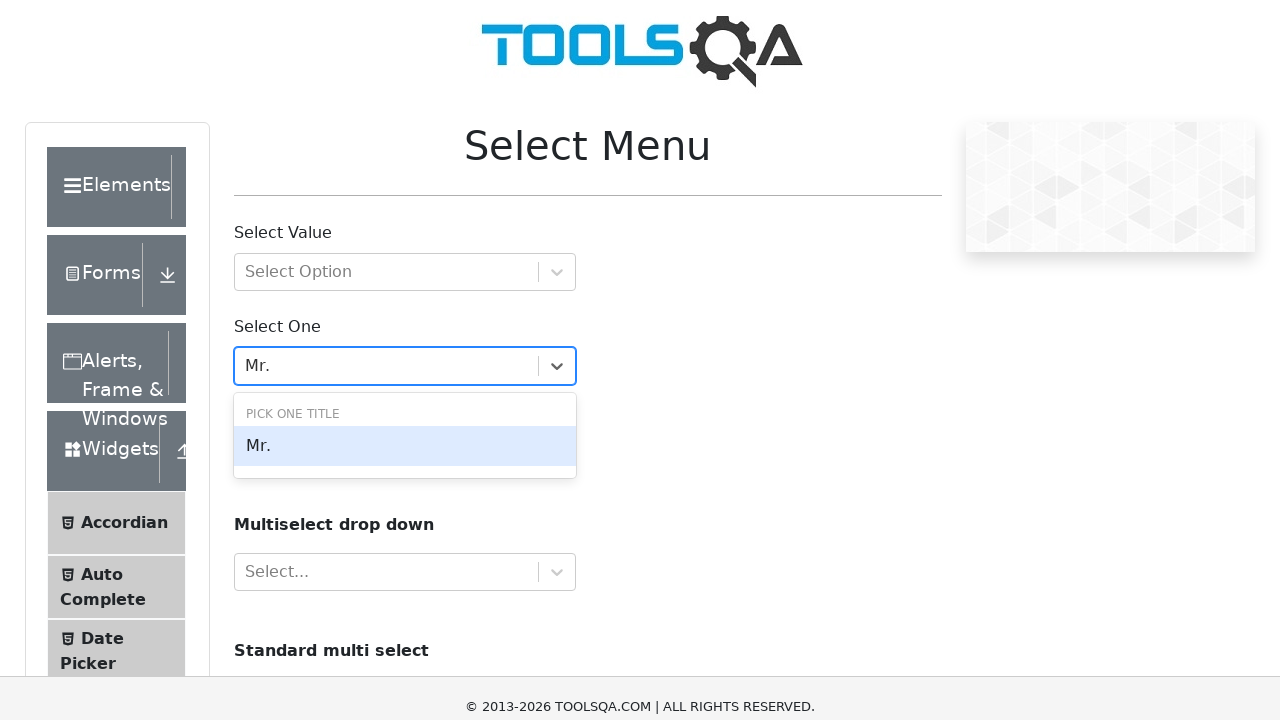

Selected 'audi' from standard multi-select dropdown on #cars
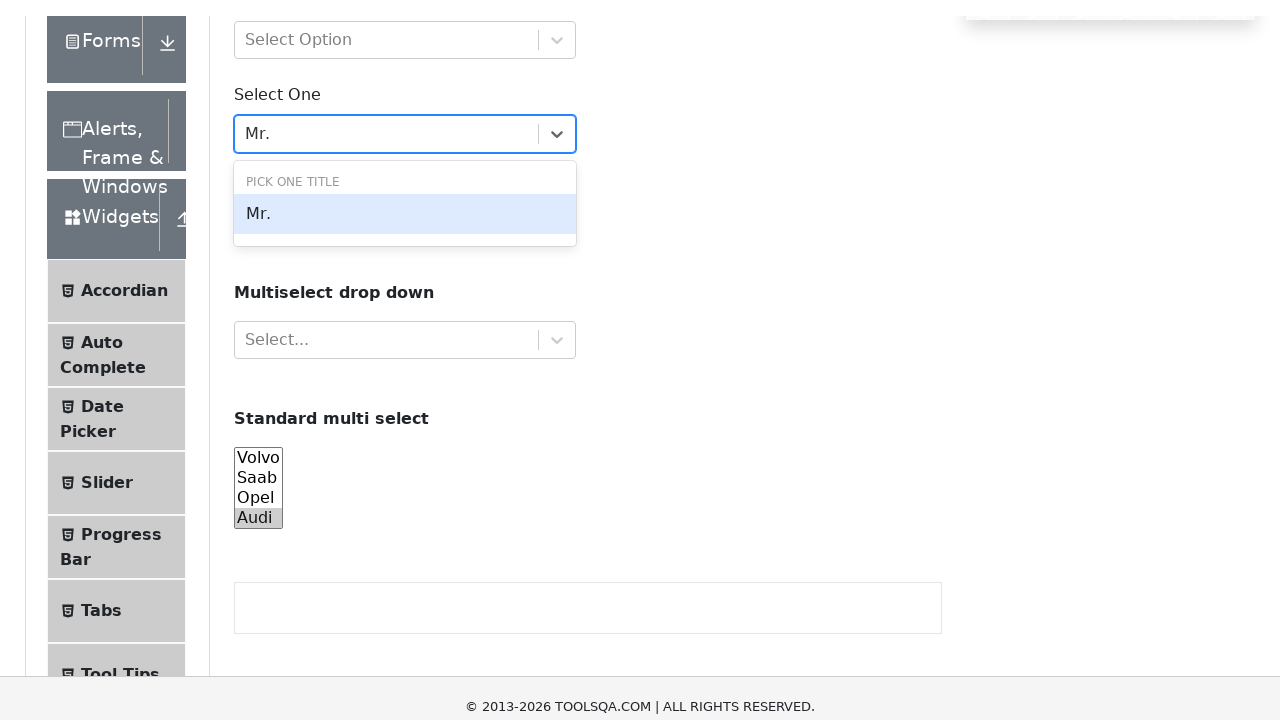

Clicked multi-select dropdown to confirm selection at (258, 472) on #cars
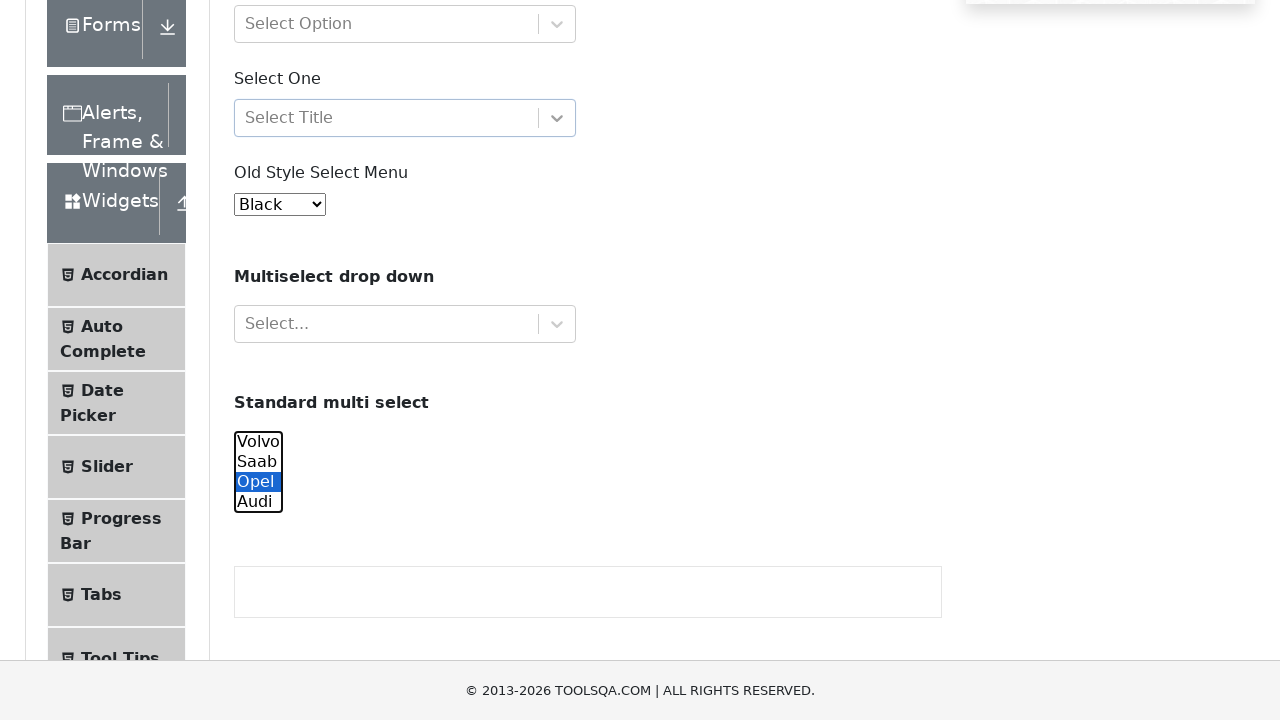

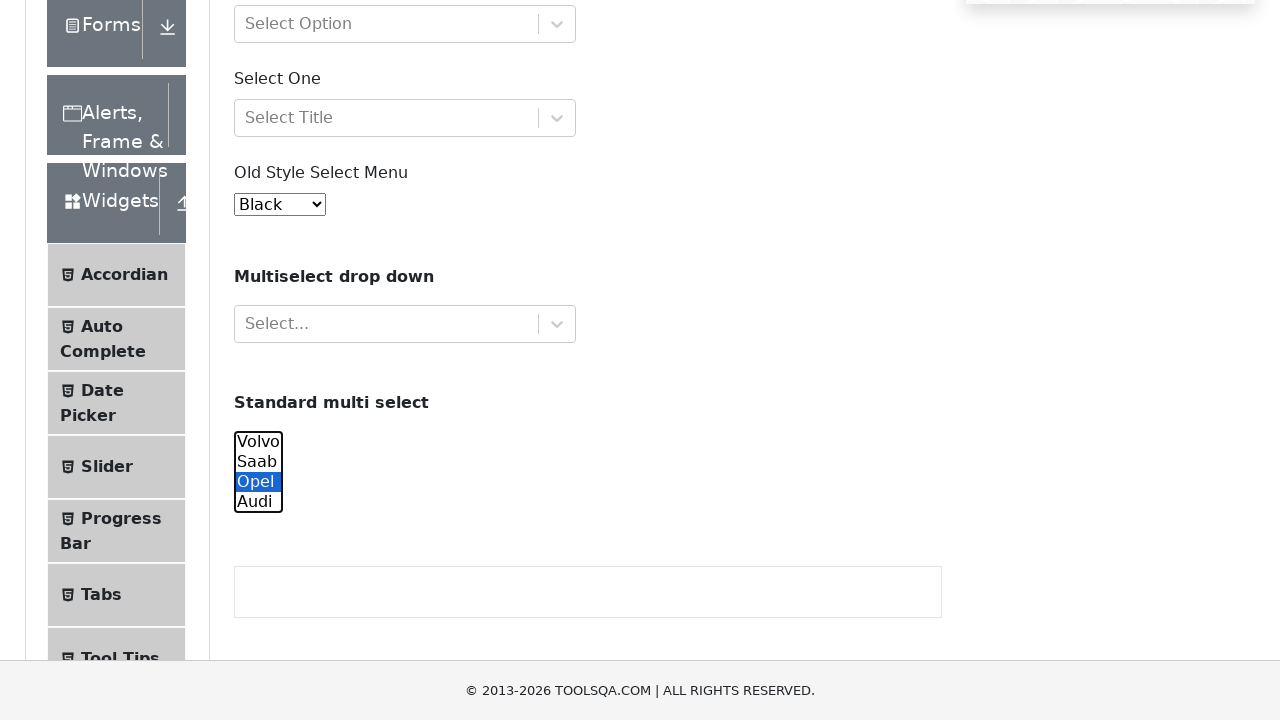